Tests form validation with invalid month (20), verifying date error is displayed

Starting URL: https://elenarivero.github.io/ejercicio3/index.html

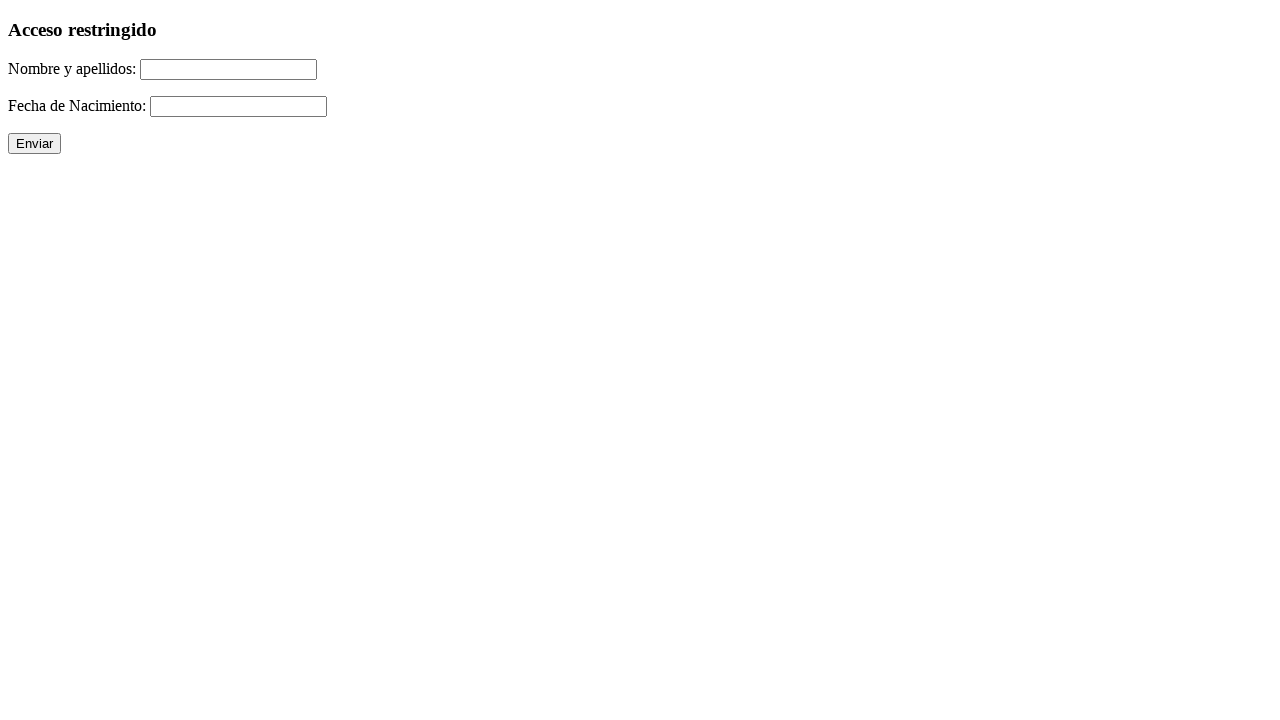

Filled name field with 'Jesus Garcia-Pereira' on #nomap
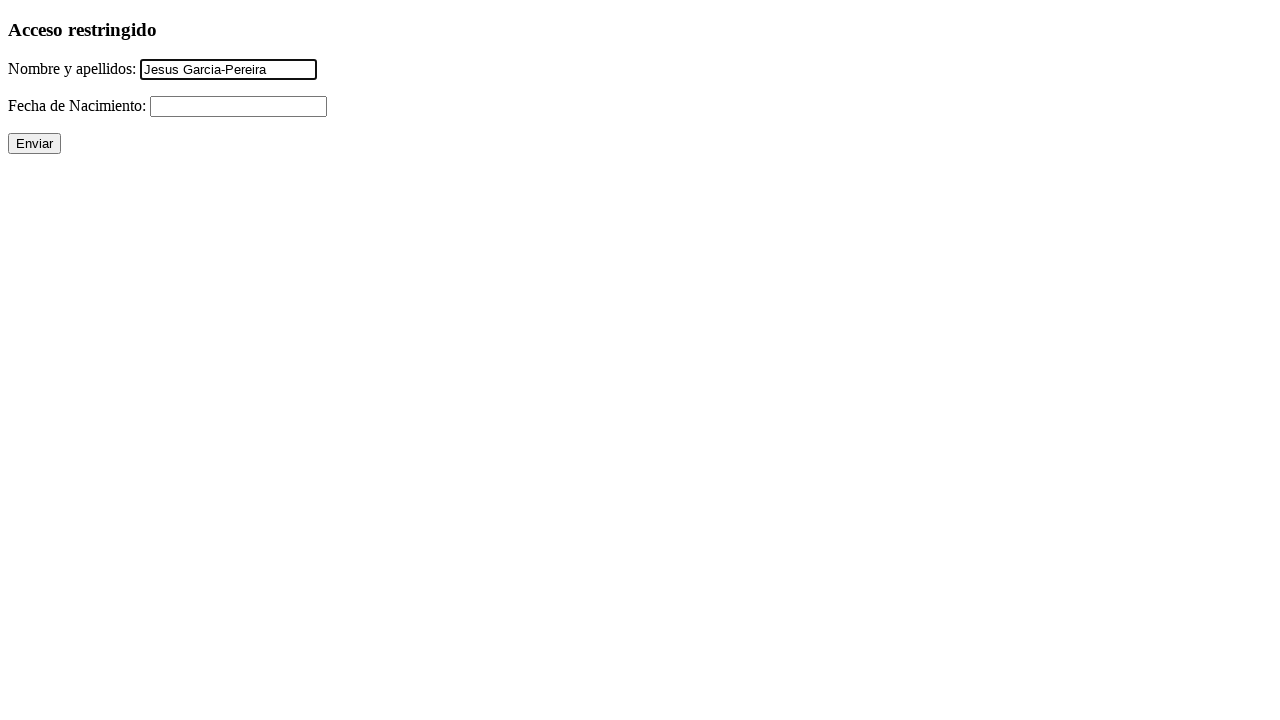

Filled date field with invalid month '21/20/1990' on #fecha
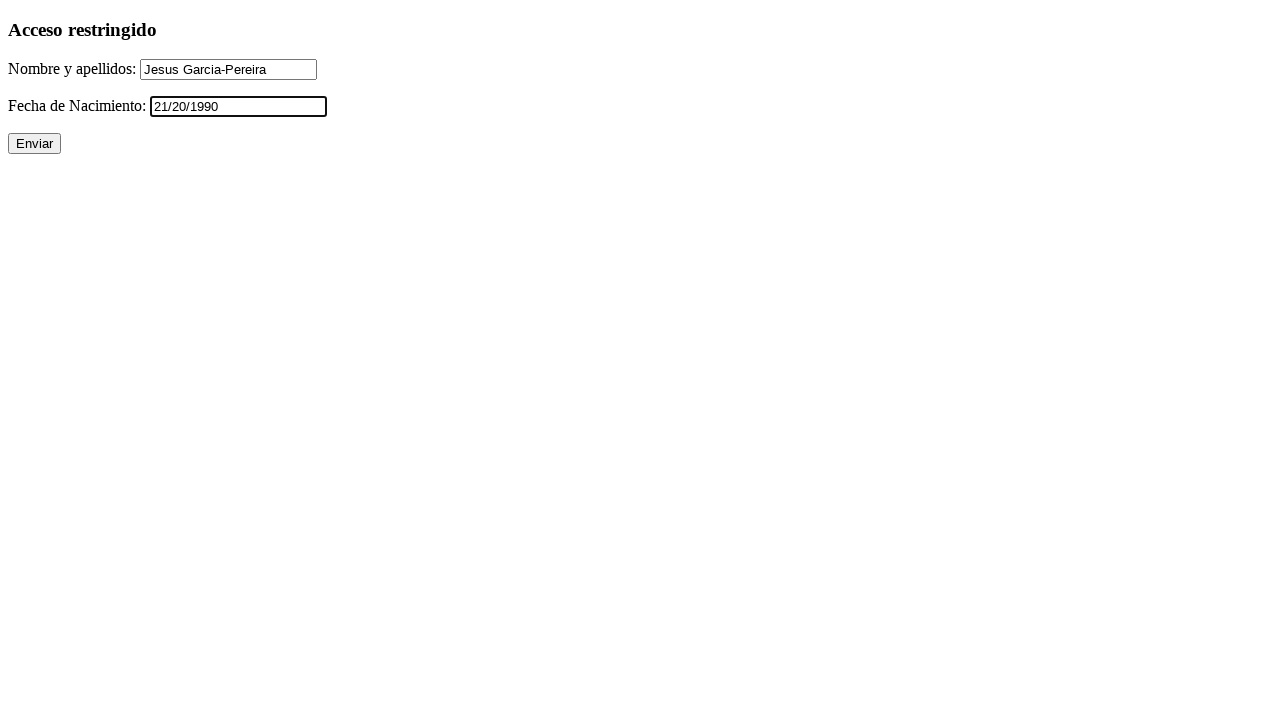

Clicked submit button at (34, 144) on input[value='Enviar']
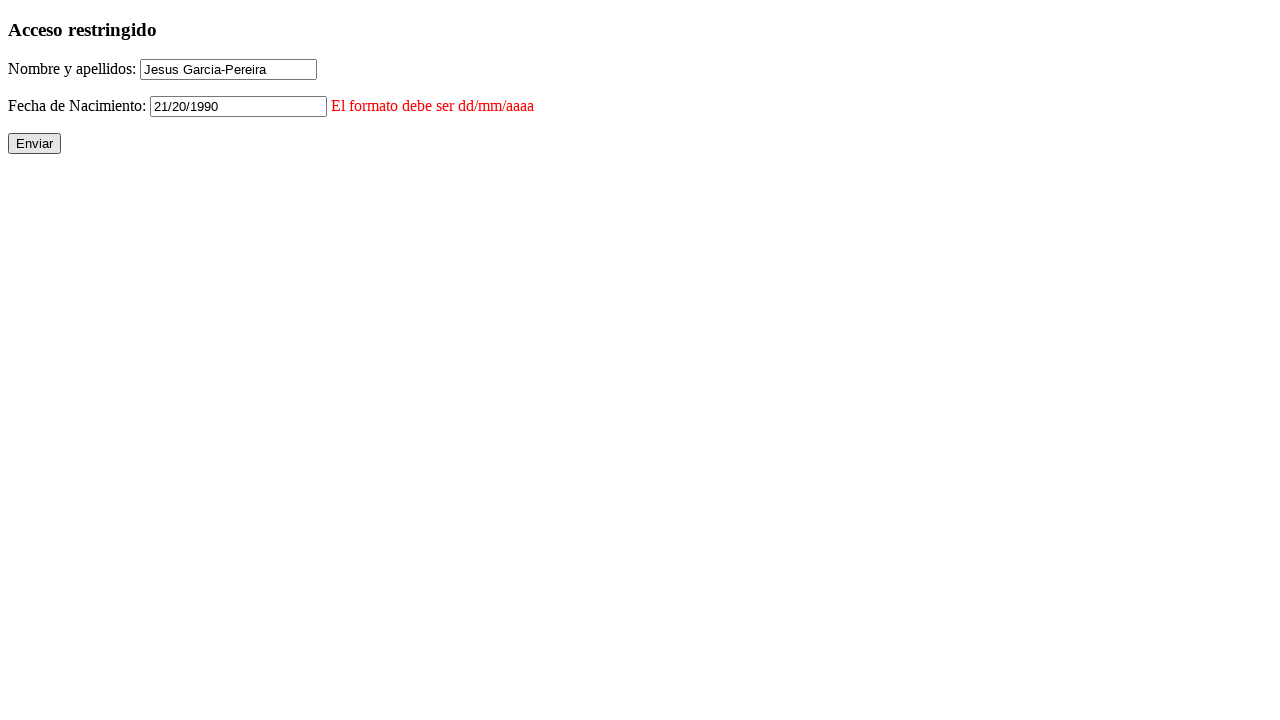

Date error element appeared, validating form rejection of invalid month
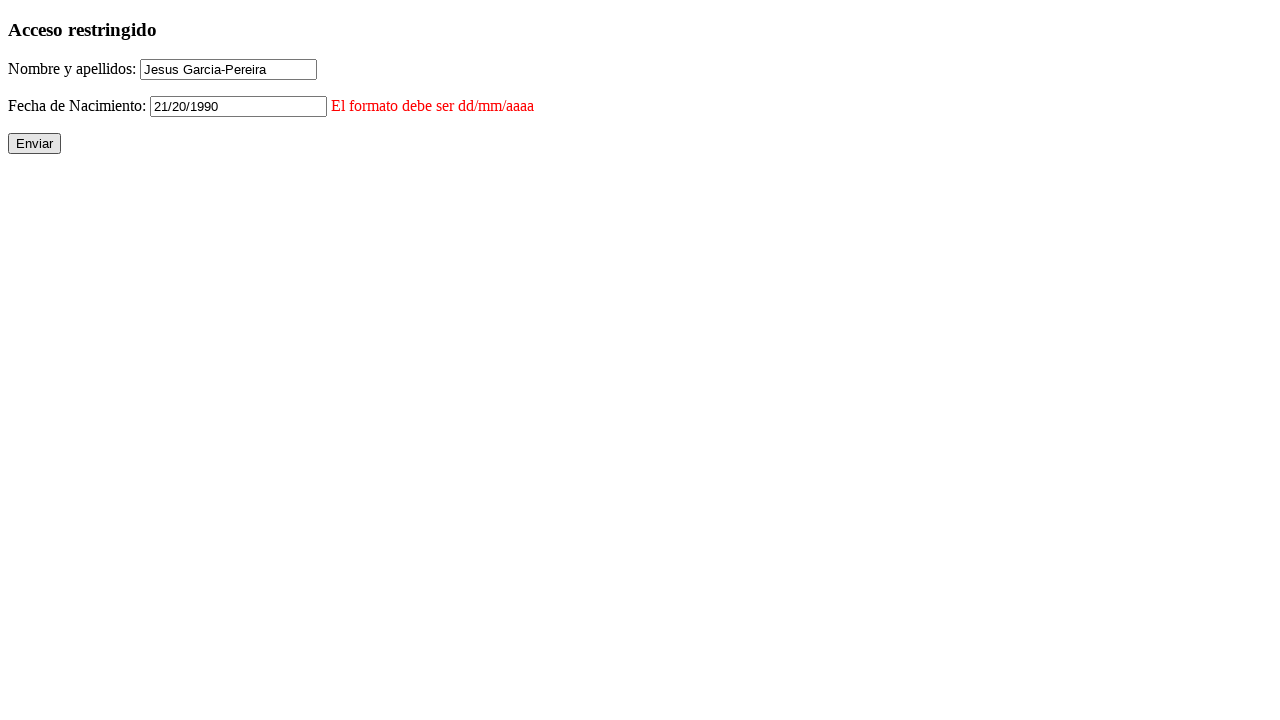

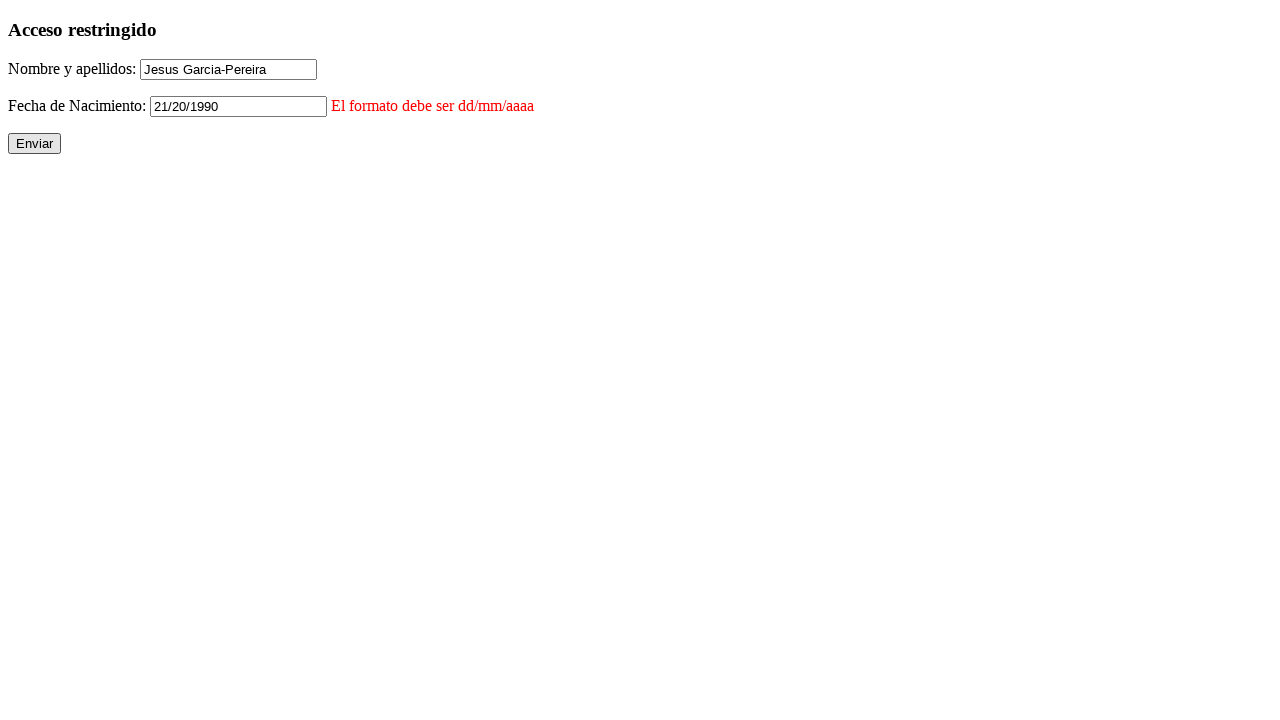